Tests drag and drop functionality by dragging a draggable element and dropping it onto a droppable target area

Starting URL: https://jqueryui.com/resources/demos/droppable/default.html

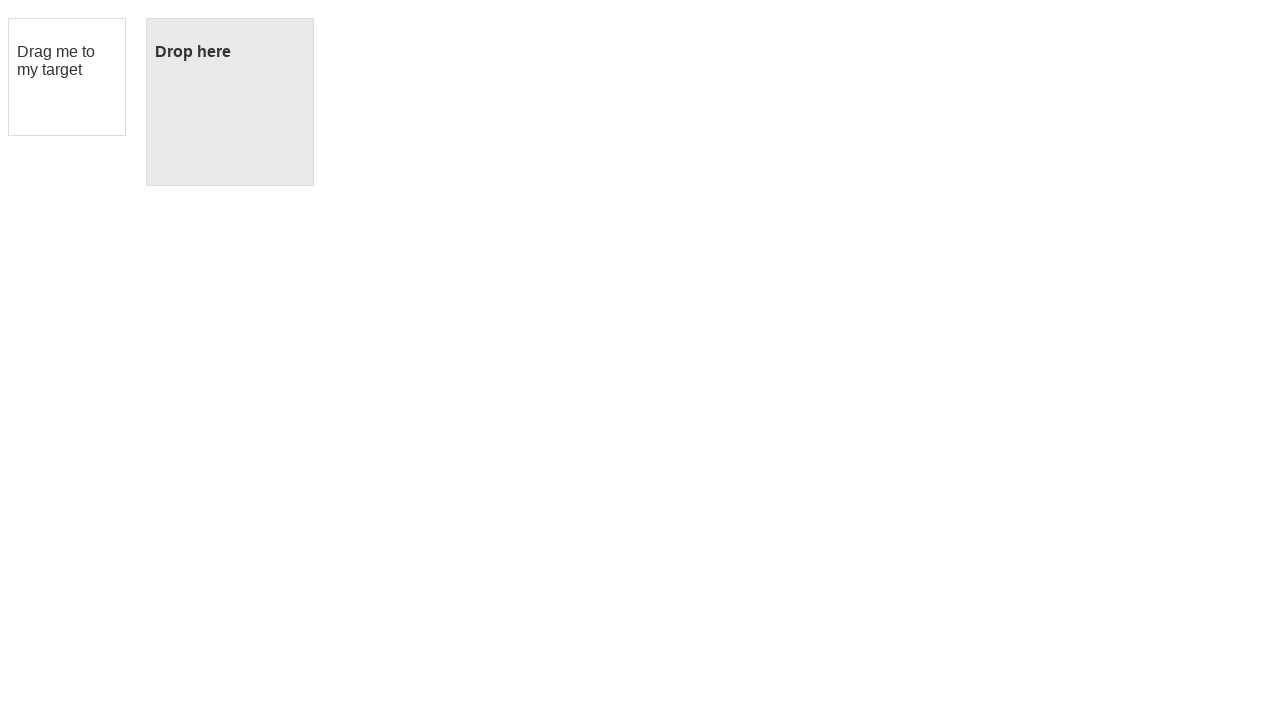

Navigated to jQuery UI droppable demo page
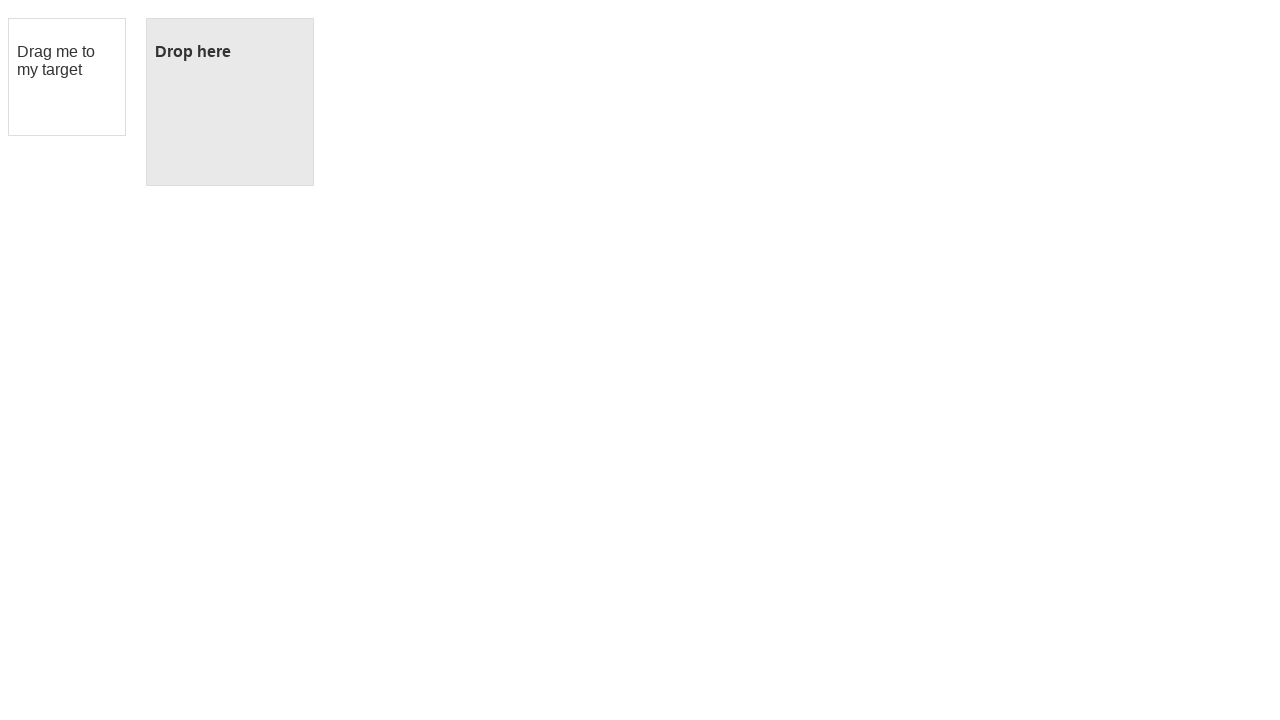

Located the draggable element
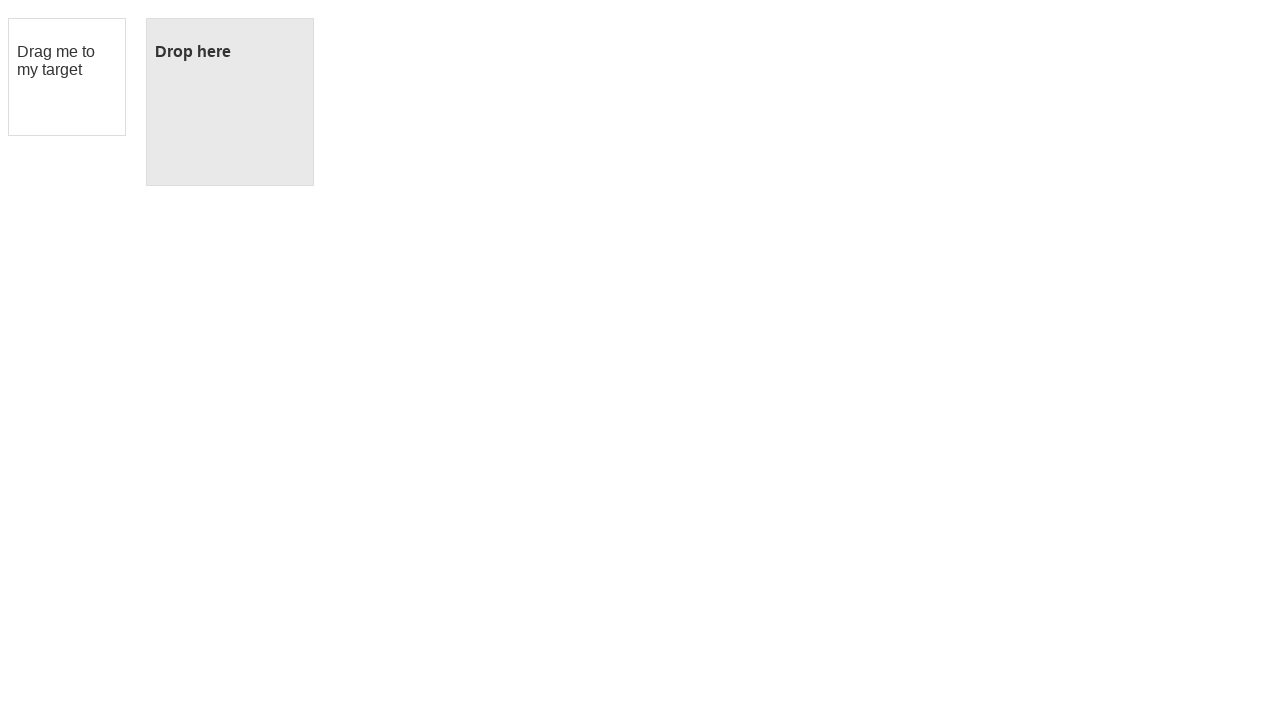

Located the droppable target element
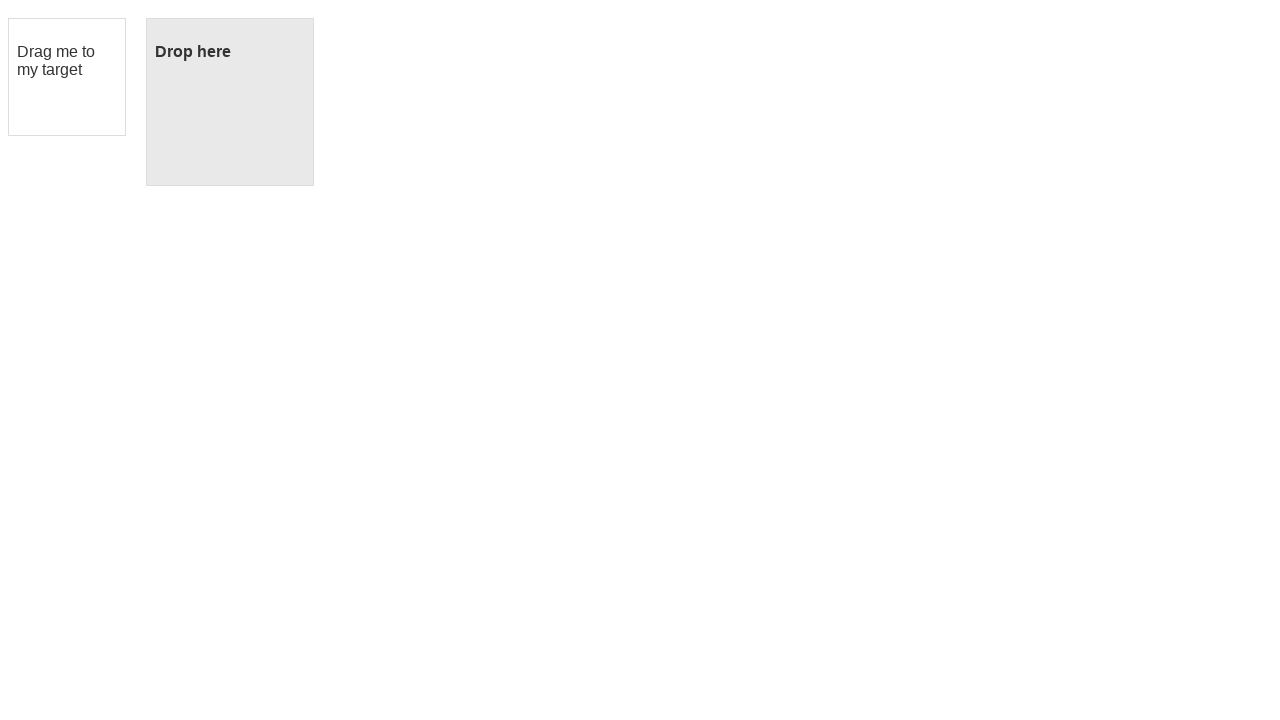

Dragged the draggable element and dropped it onto the droppable target at (230, 102)
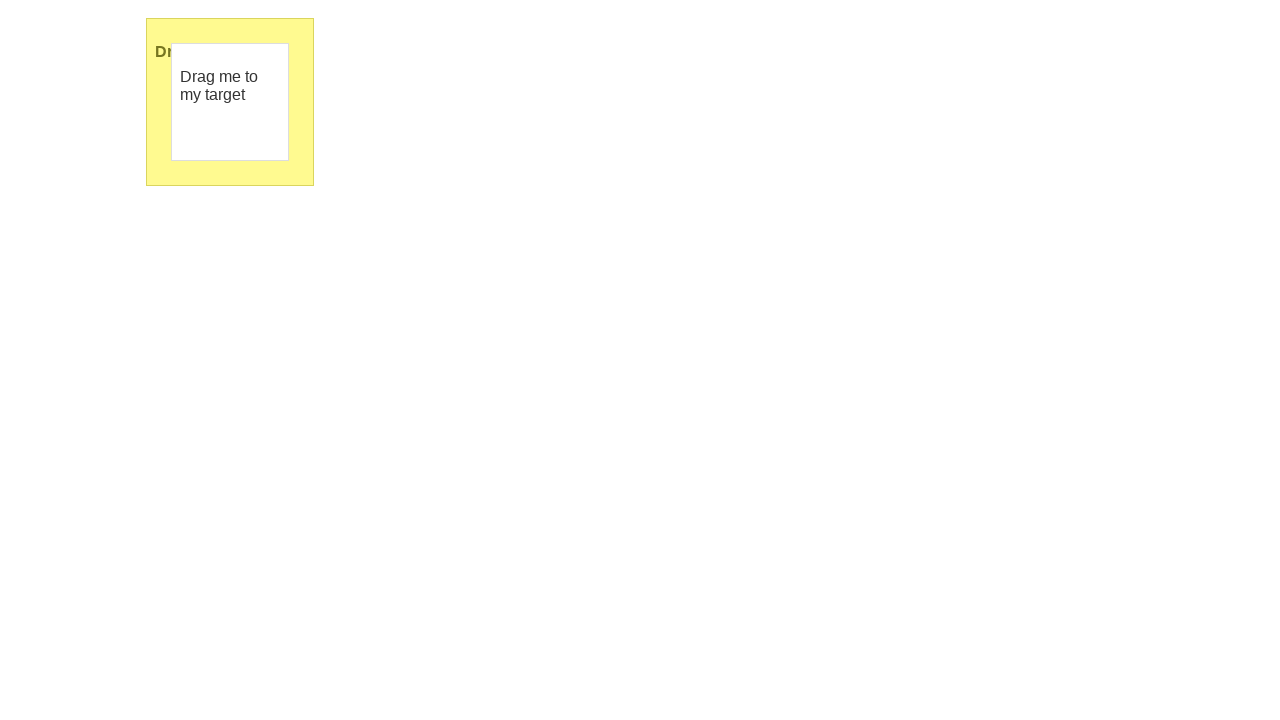

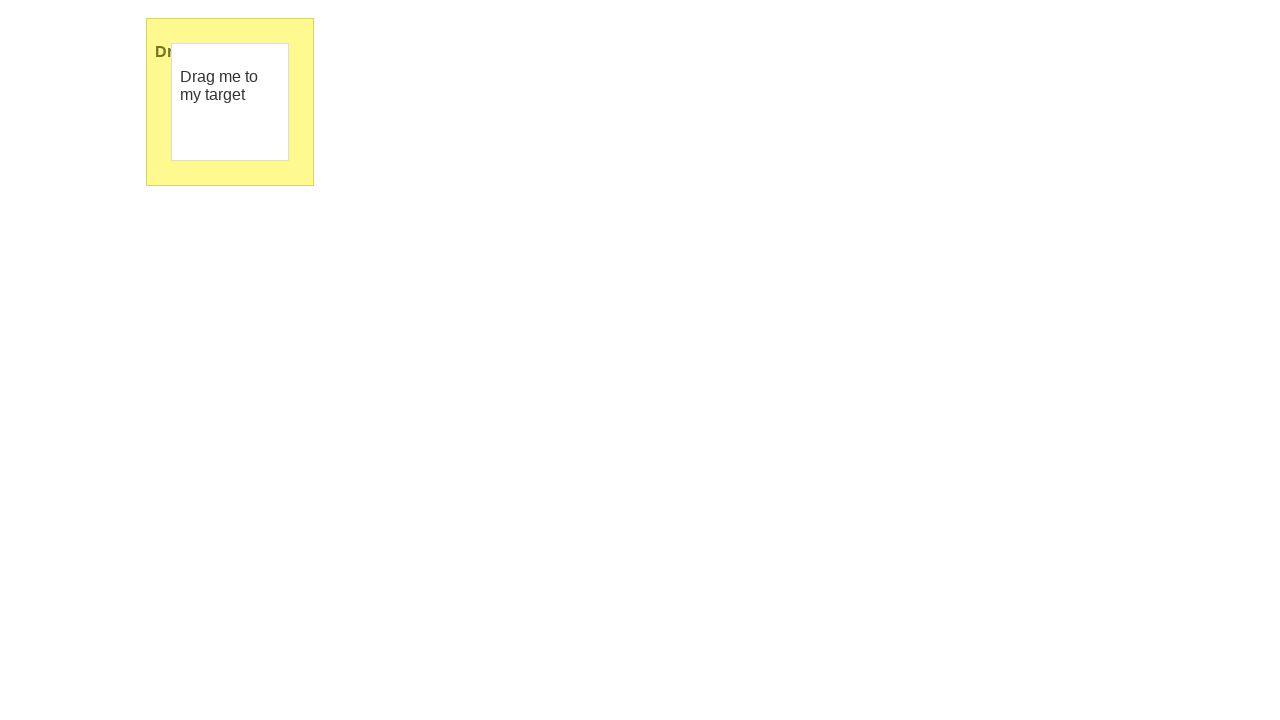